Tests that edits are saved when the input loses focus (blur event).

Starting URL: https://demo.playwright.dev/todomvc

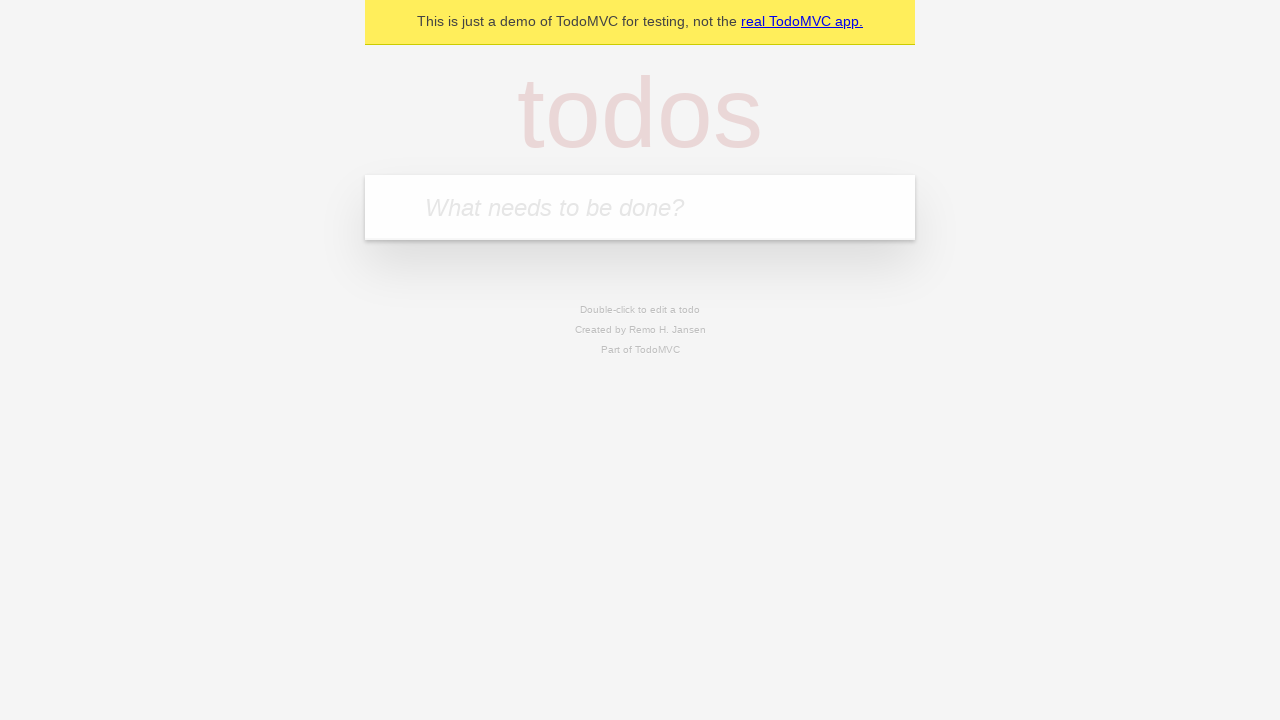

Filled input with first todo 'buy some cheese' on internal:attr=[placeholder="What needs to be done?"i]
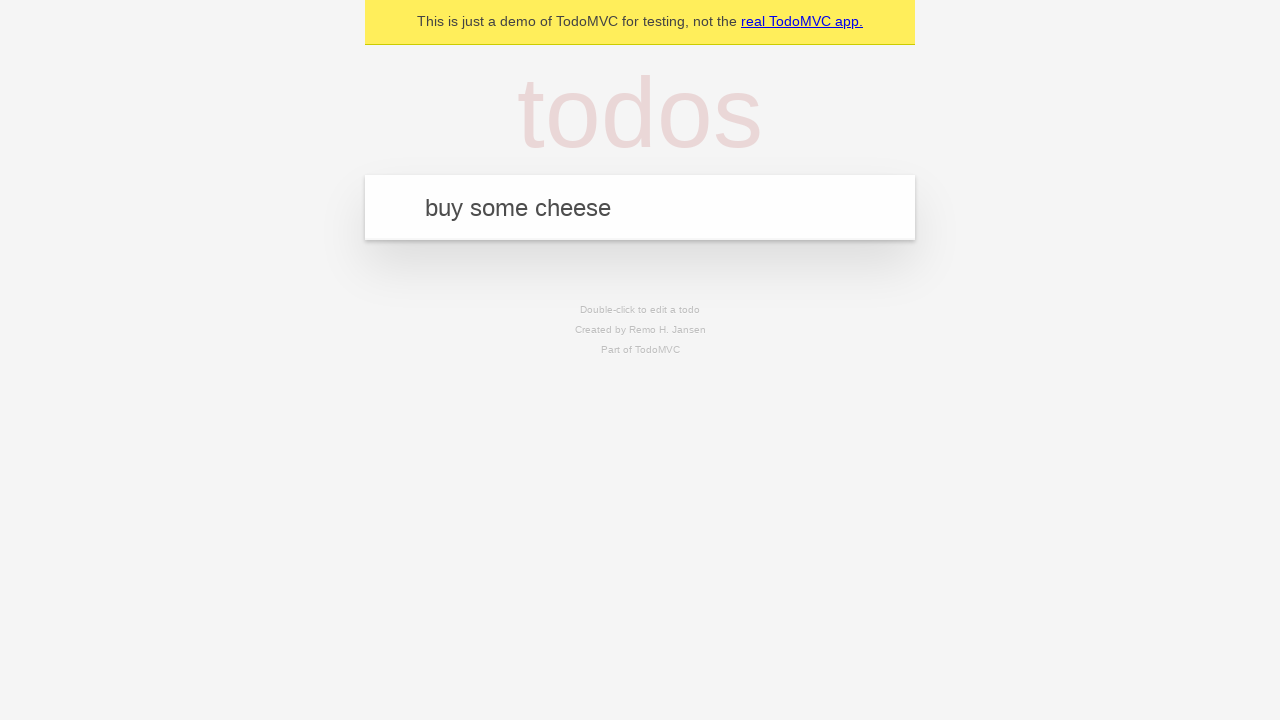

Pressed Enter to create first todo on internal:attr=[placeholder="What needs to be done?"i]
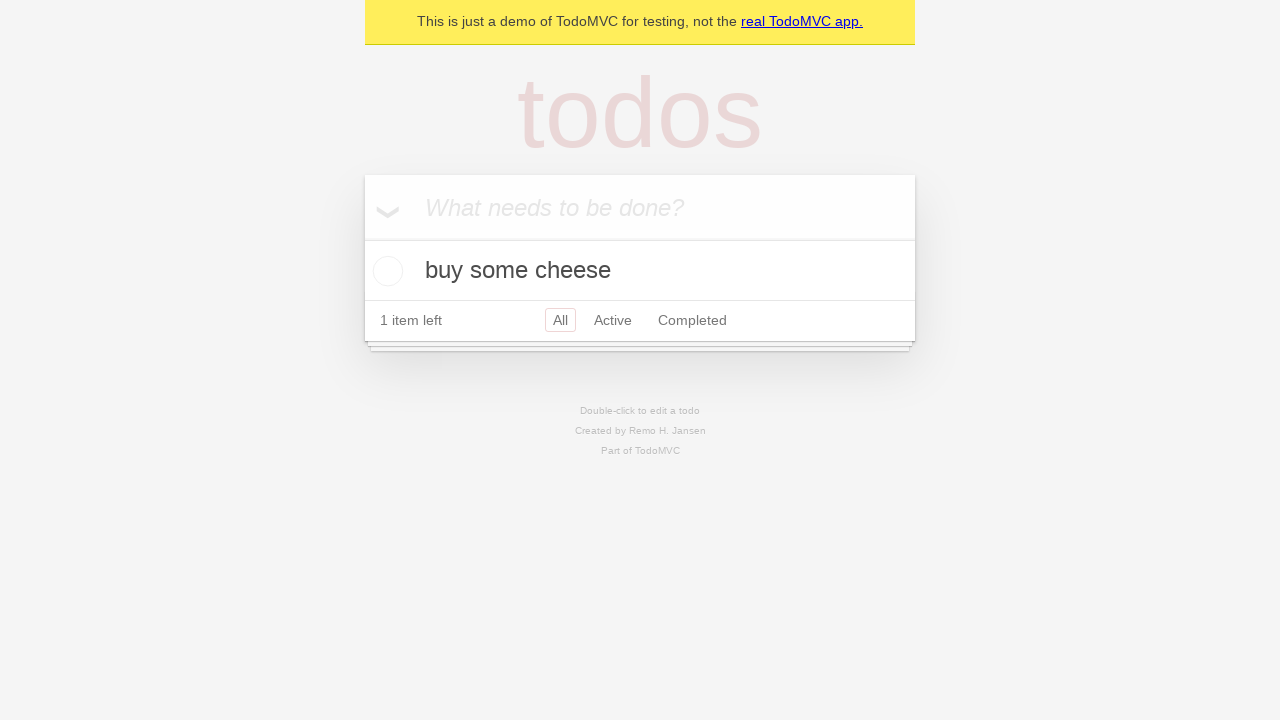

Filled input with second todo 'feed the cat' on internal:attr=[placeholder="What needs to be done?"i]
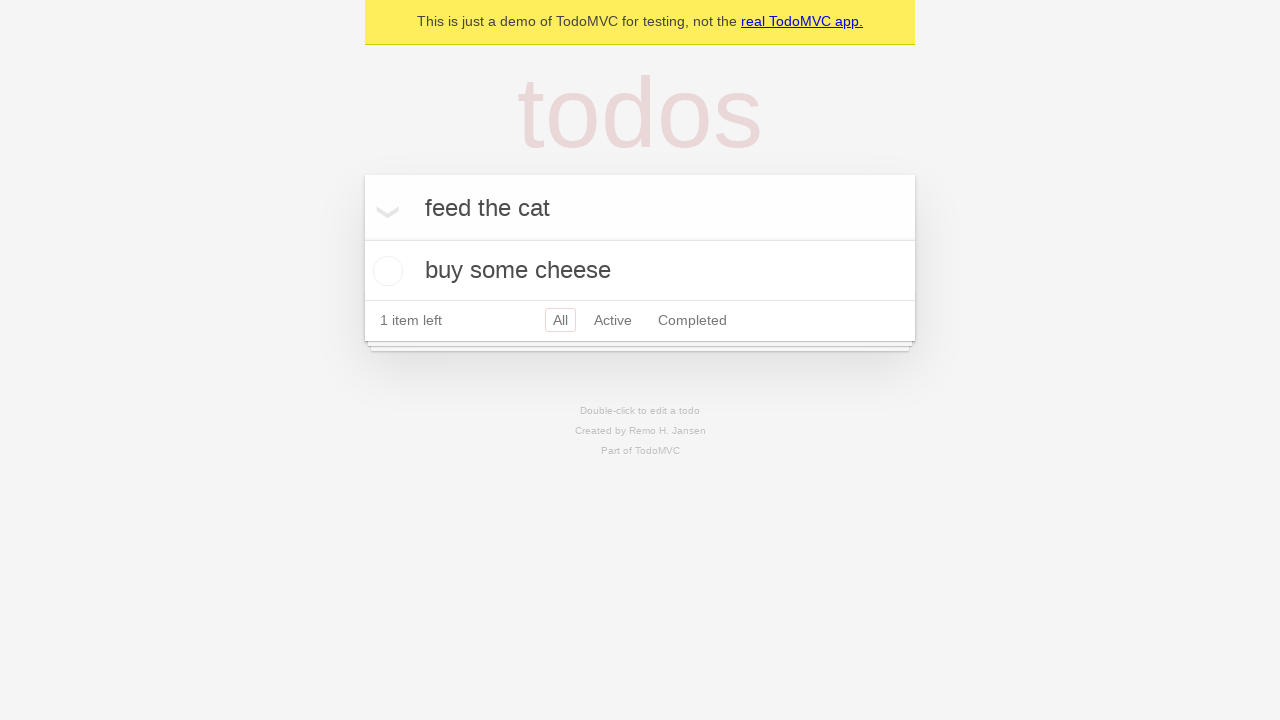

Pressed Enter to create second todo on internal:attr=[placeholder="What needs to be done?"i]
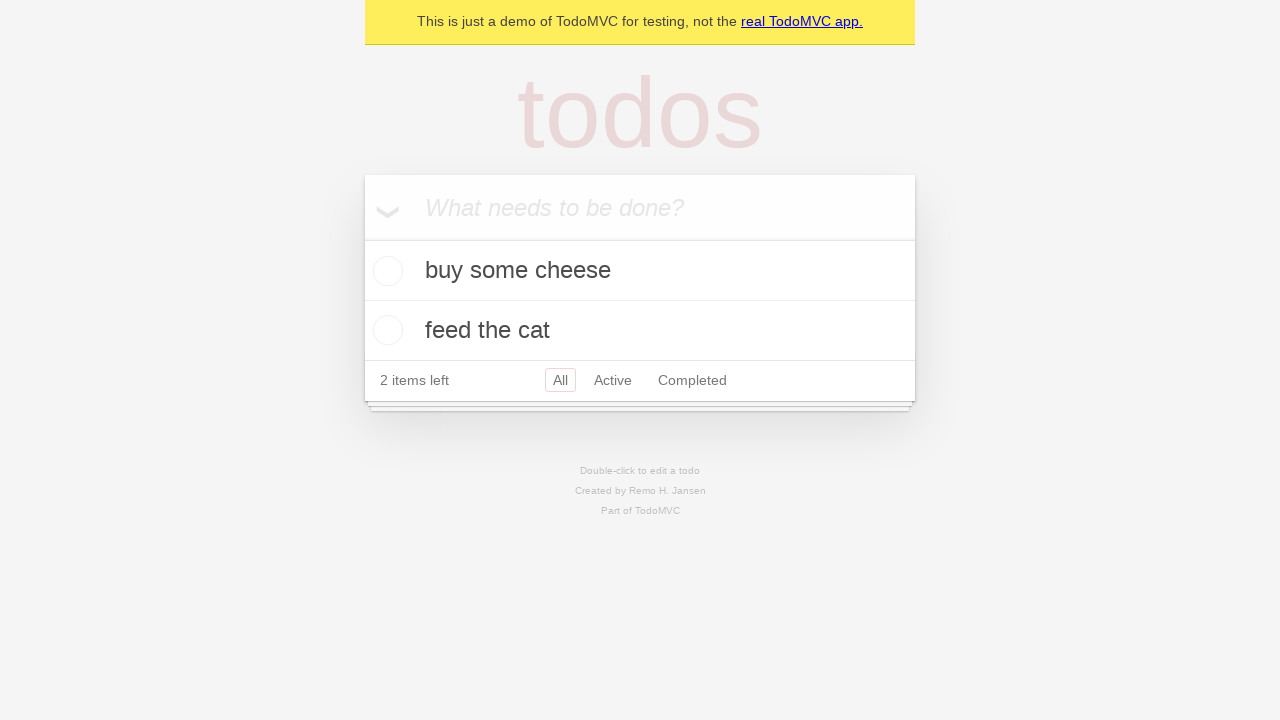

Filled input with third todo 'book a doctors appointment' on internal:attr=[placeholder="What needs to be done?"i]
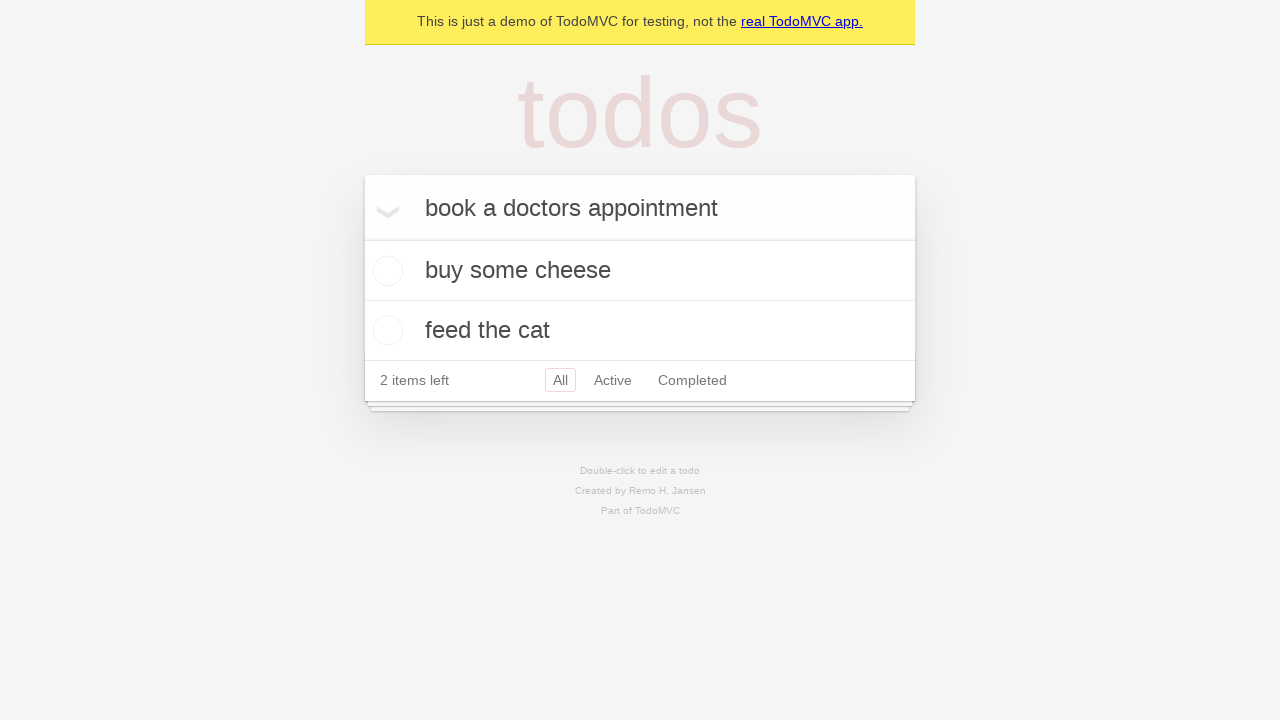

Pressed Enter to create third todo on internal:attr=[placeholder="What needs to be done?"i]
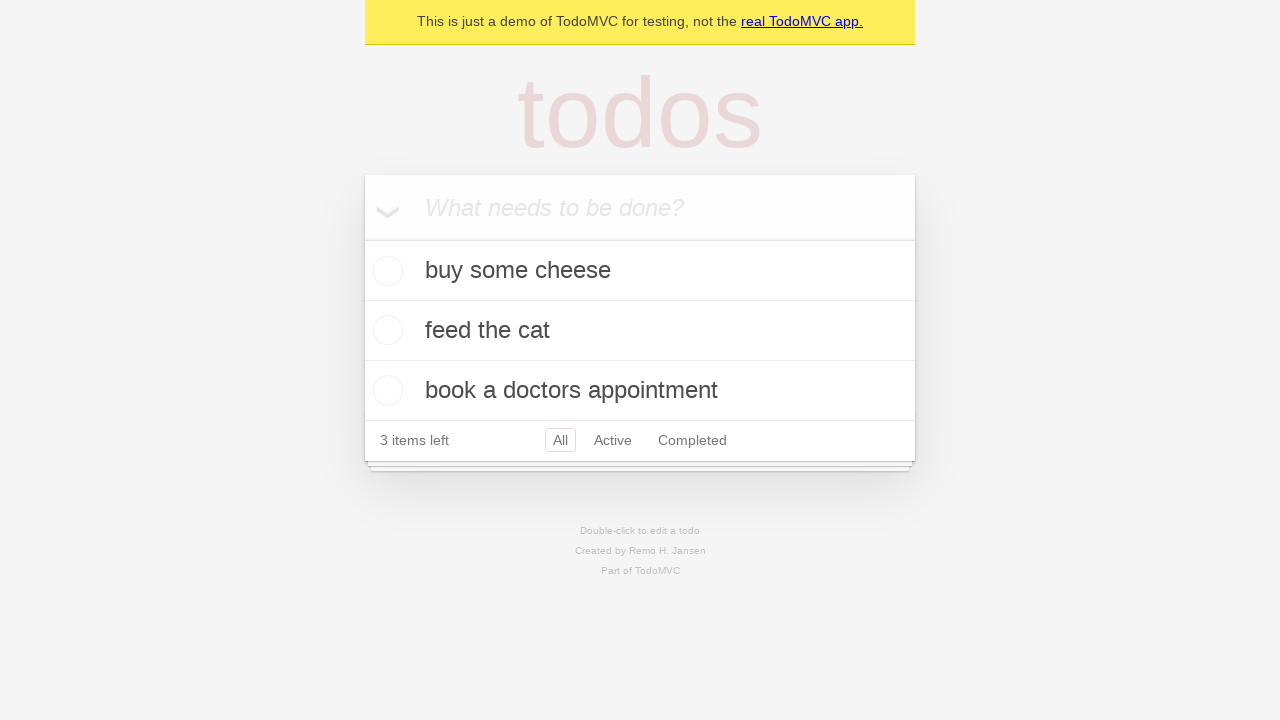

Double-clicked second todo to enter edit mode at (640, 331) on internal:testid=[data-testid="todo-item"s] >> nth=1
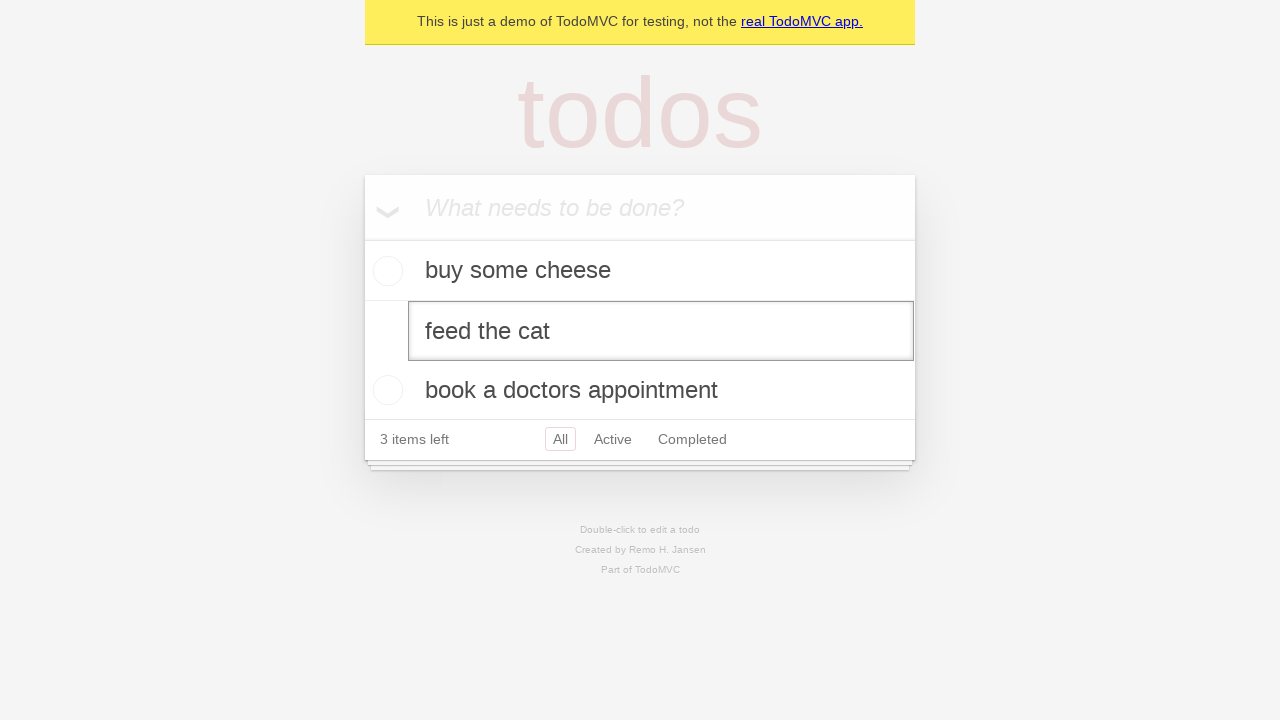

Filled edit textbox with updated text 'buy some sausages' on internal:testid=[data-testid="todo-item"s] >> nth=1 >> internal:role=textbox[nam
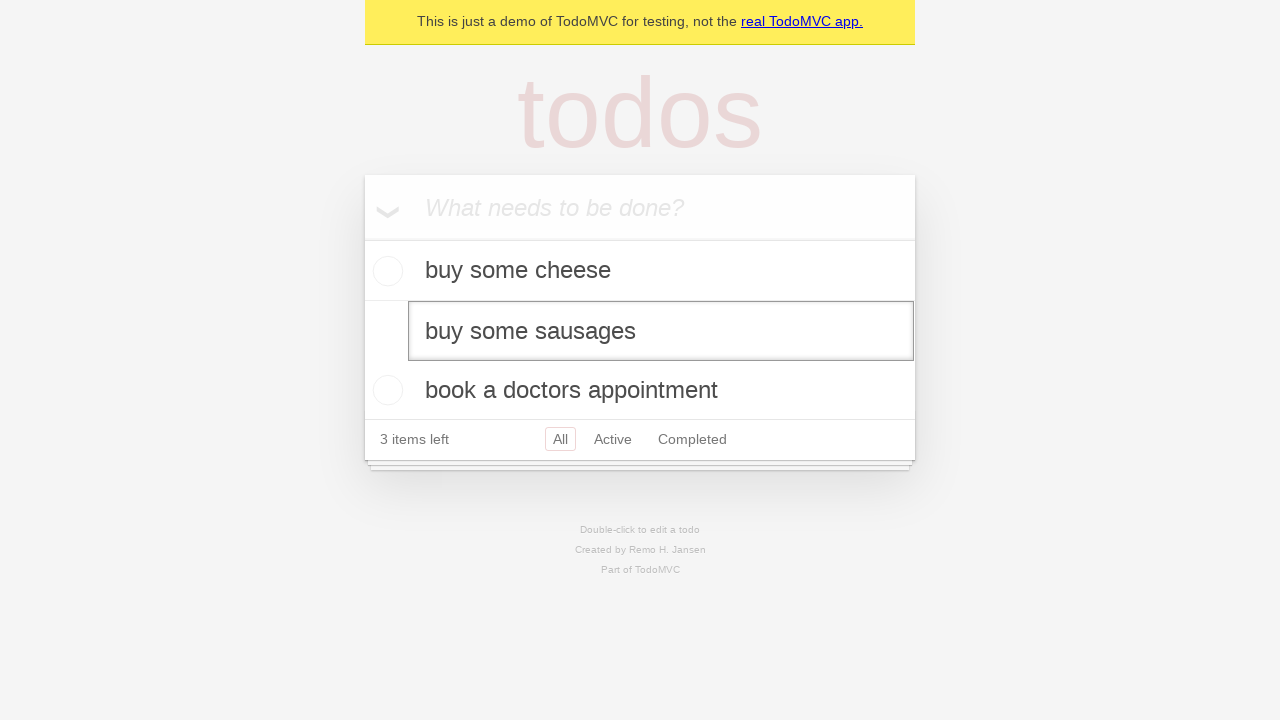

Dispatched blur event on edit textbox to save changes
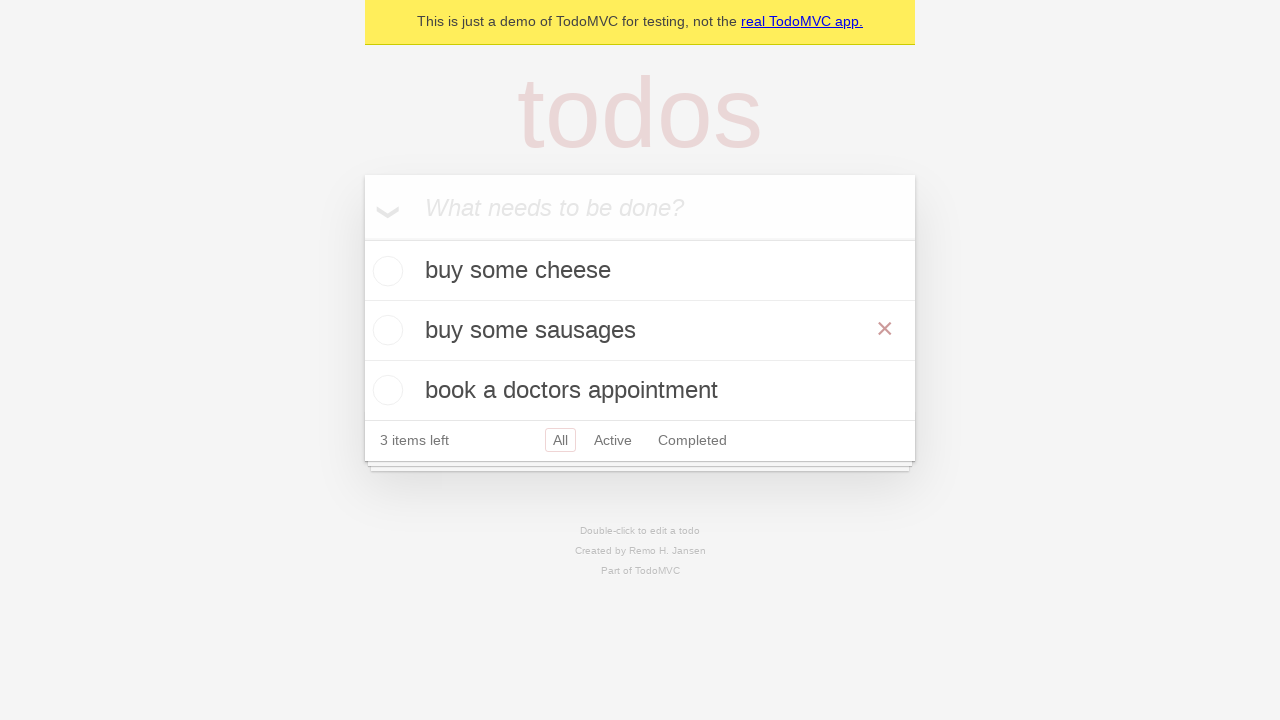

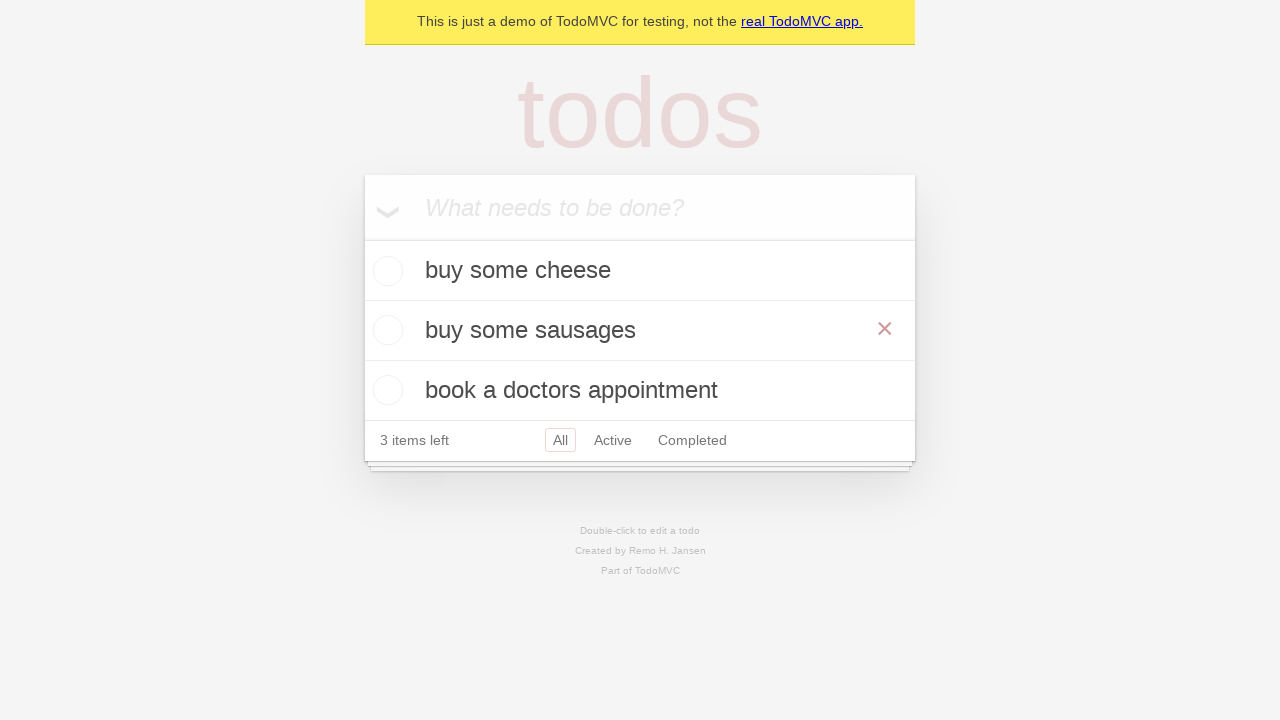